Tests the DemoQA text box form by filling in name and email fields, submitting the form, and verifying the output displays the submitted values correctly.

Starting URL: https://demoqa.com/text-box

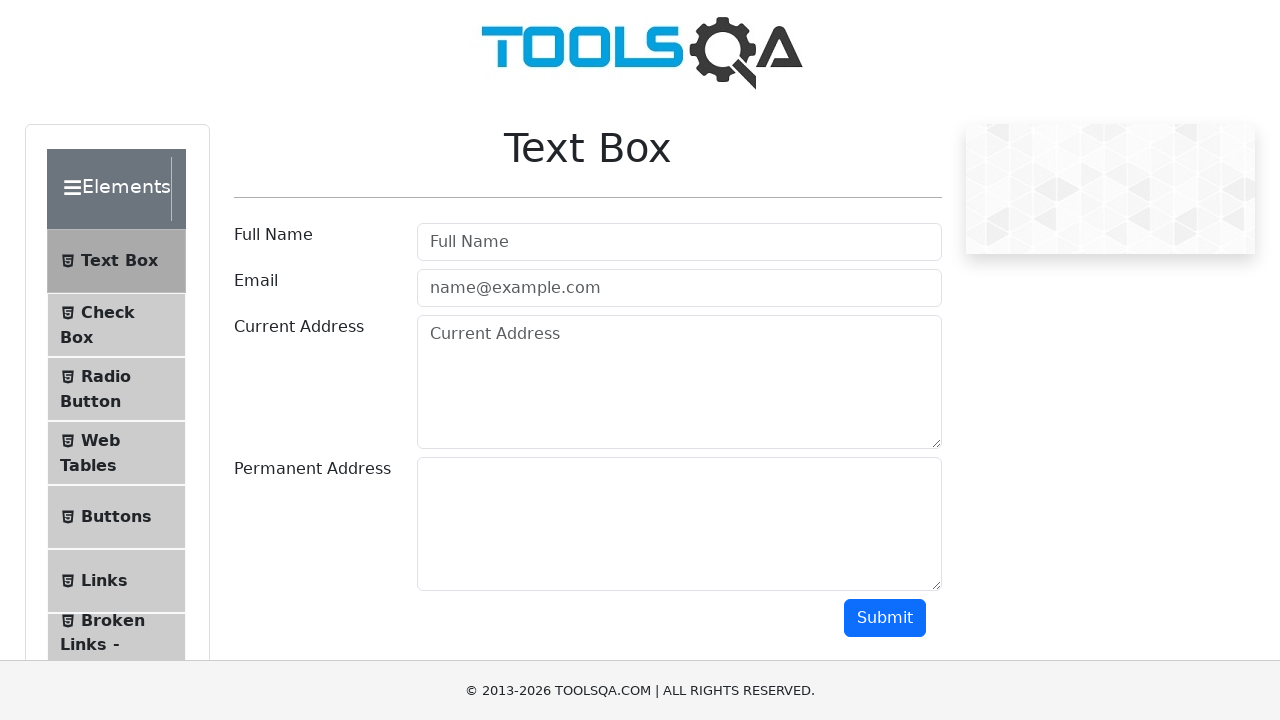

Page header loaded
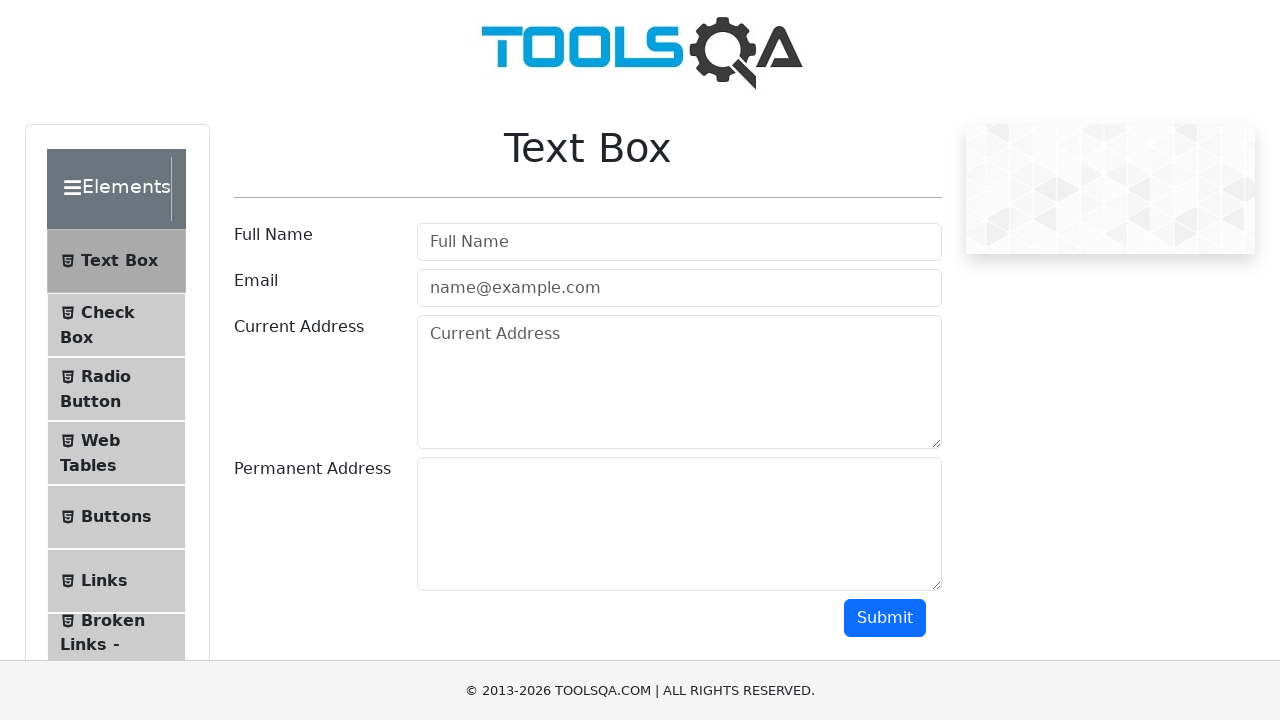

Filled name field with 'Marcus Thompson' on #userName
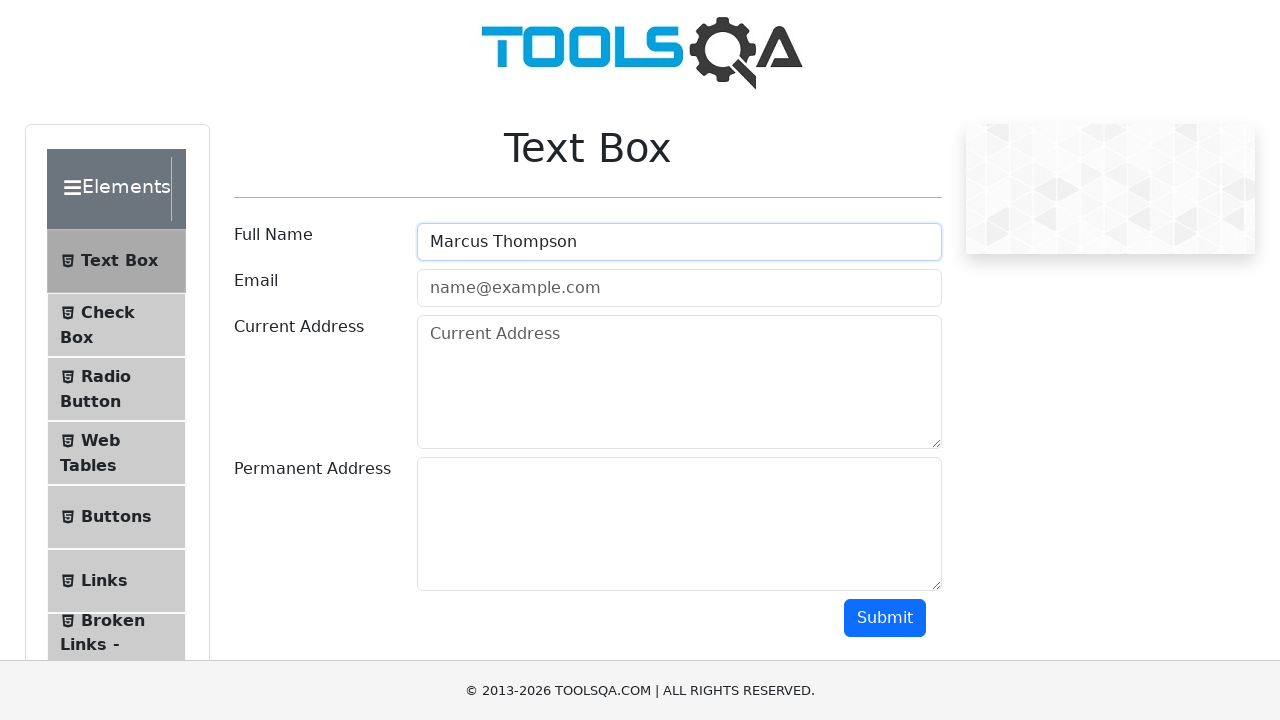

Filled email field with 'marcus.thompson@example.com' on #userEmail
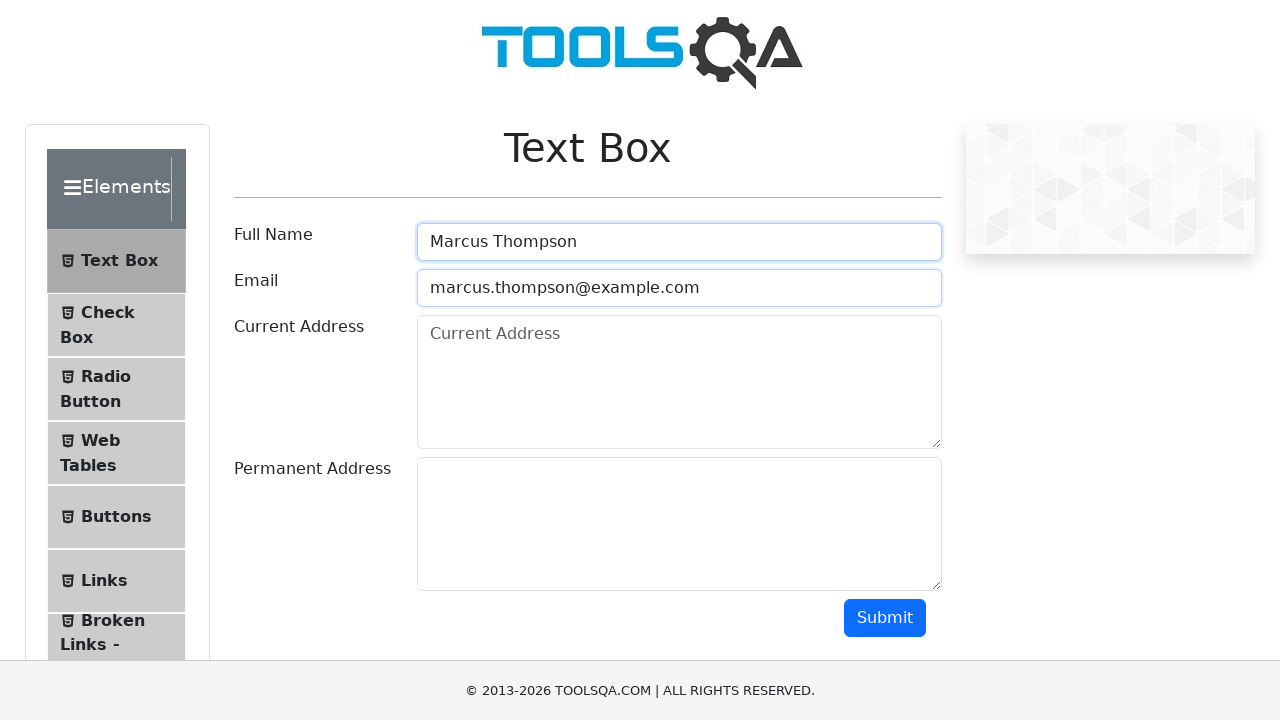

Scrolled to submit button
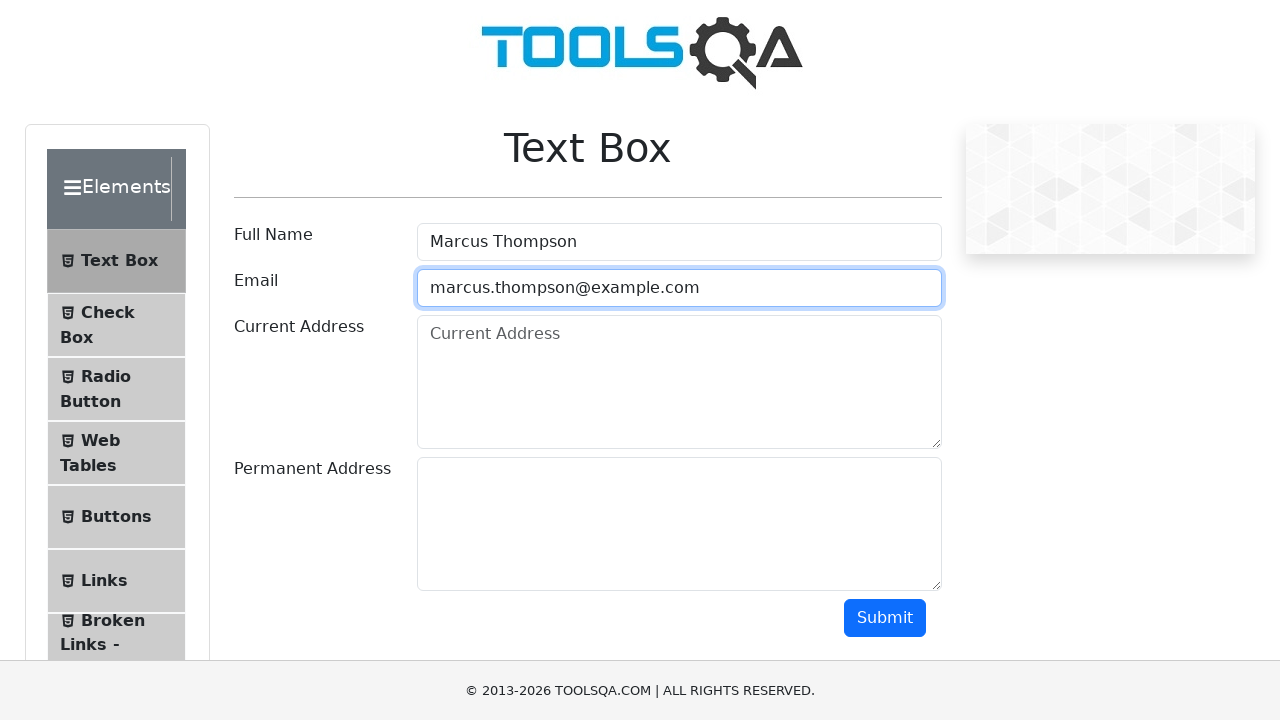

Clicked submit button to submit form at (885, 618) on #submit
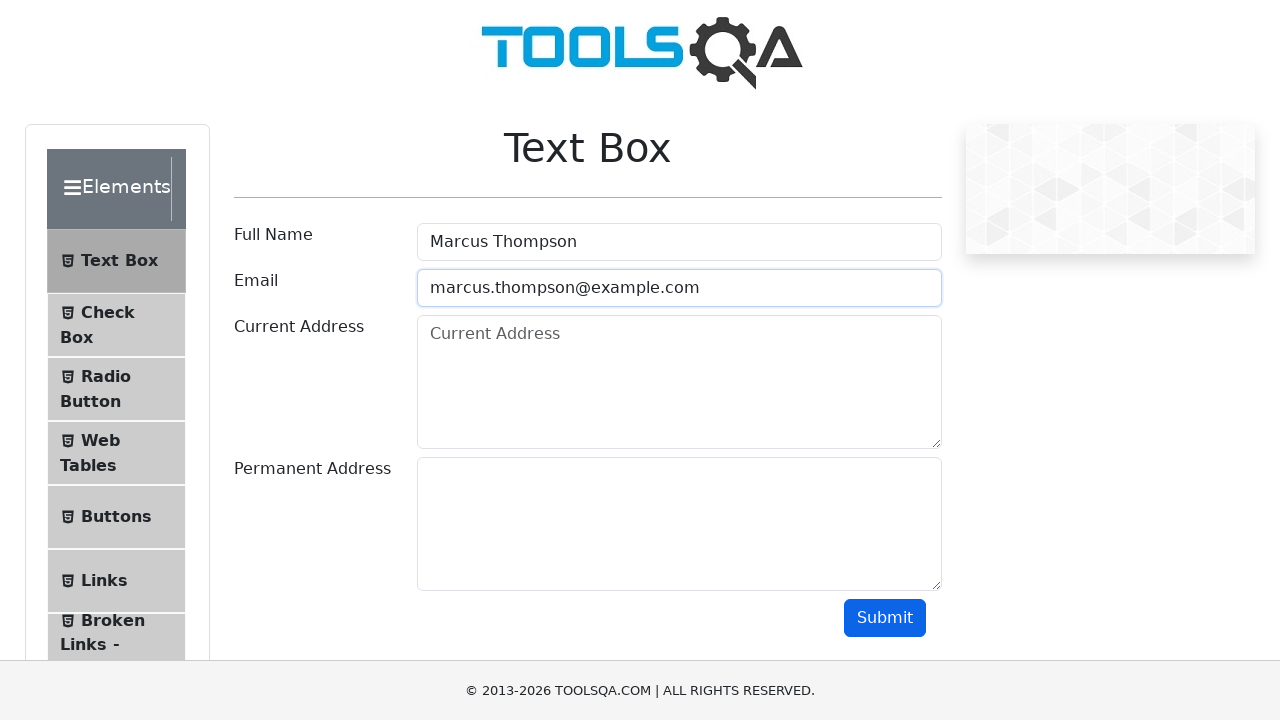

Form output section appeared
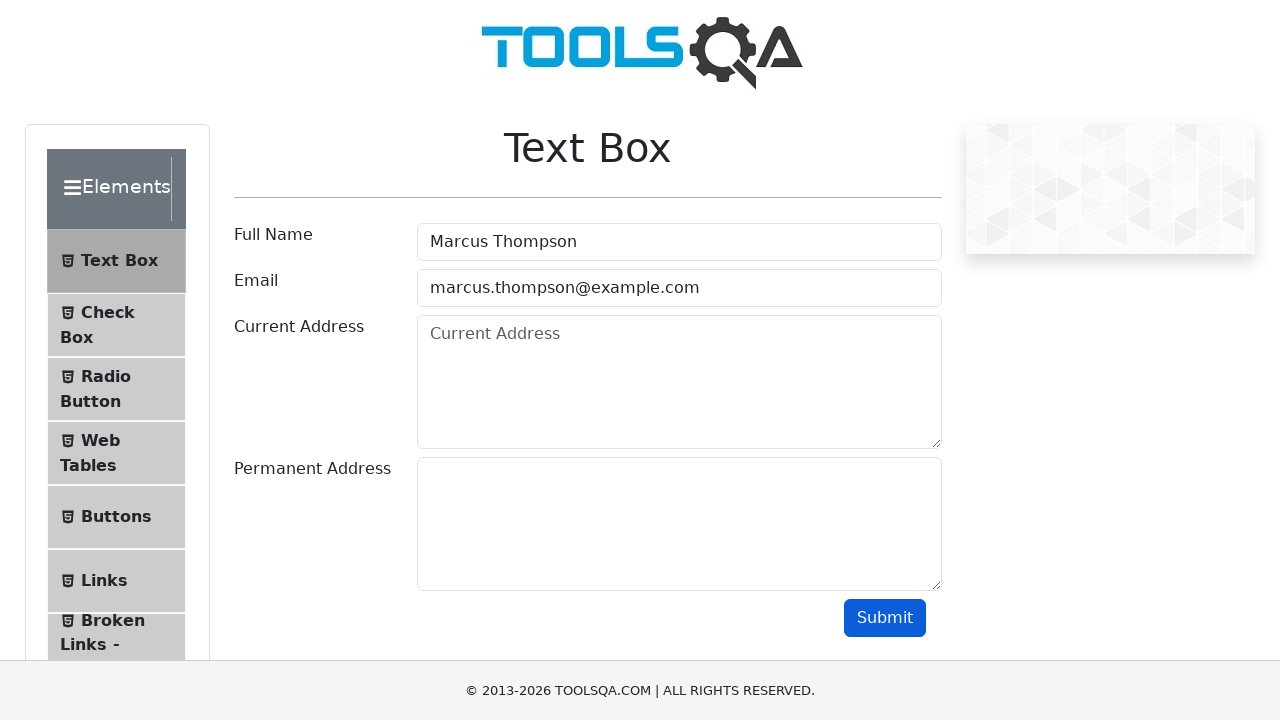

Output name field loaded
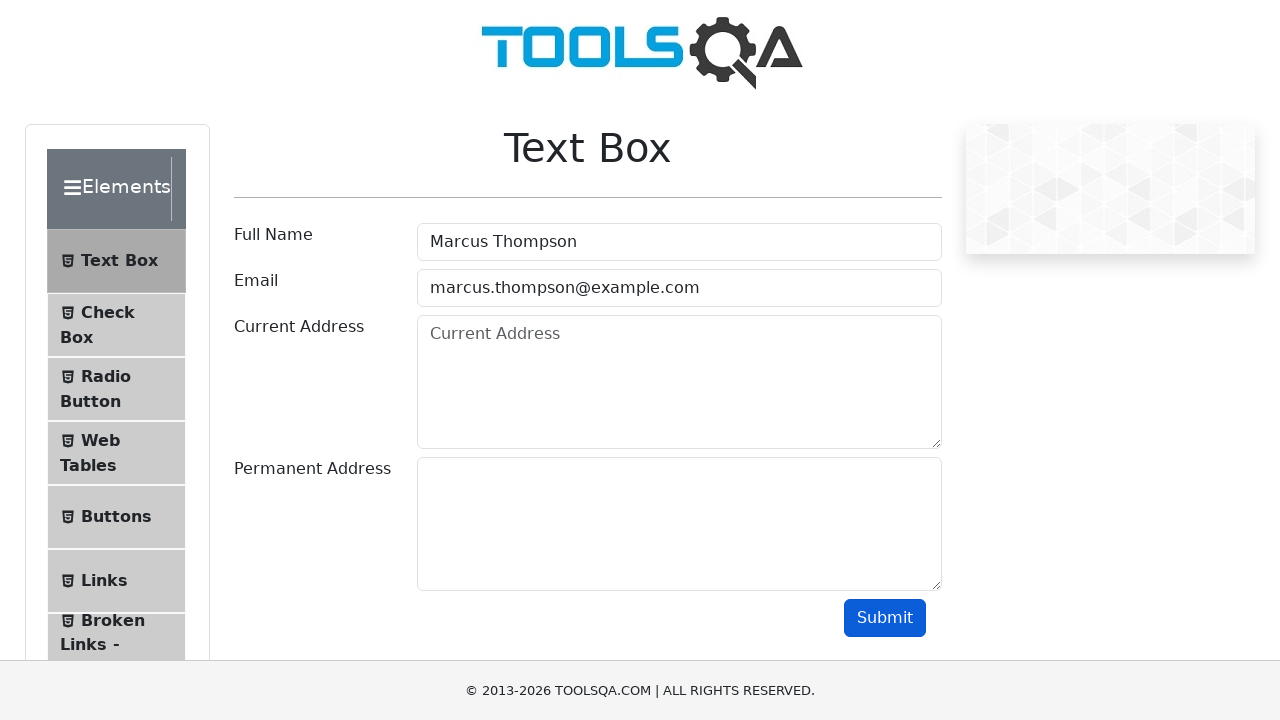

Output email field loaded
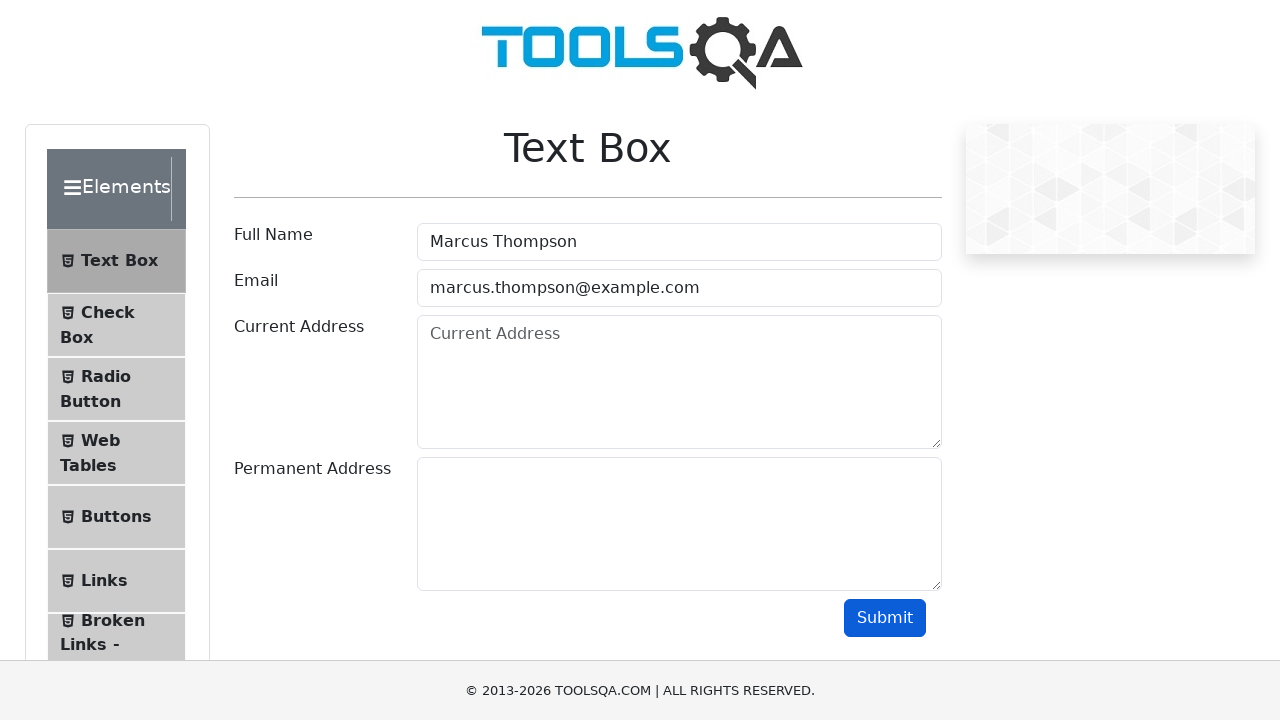

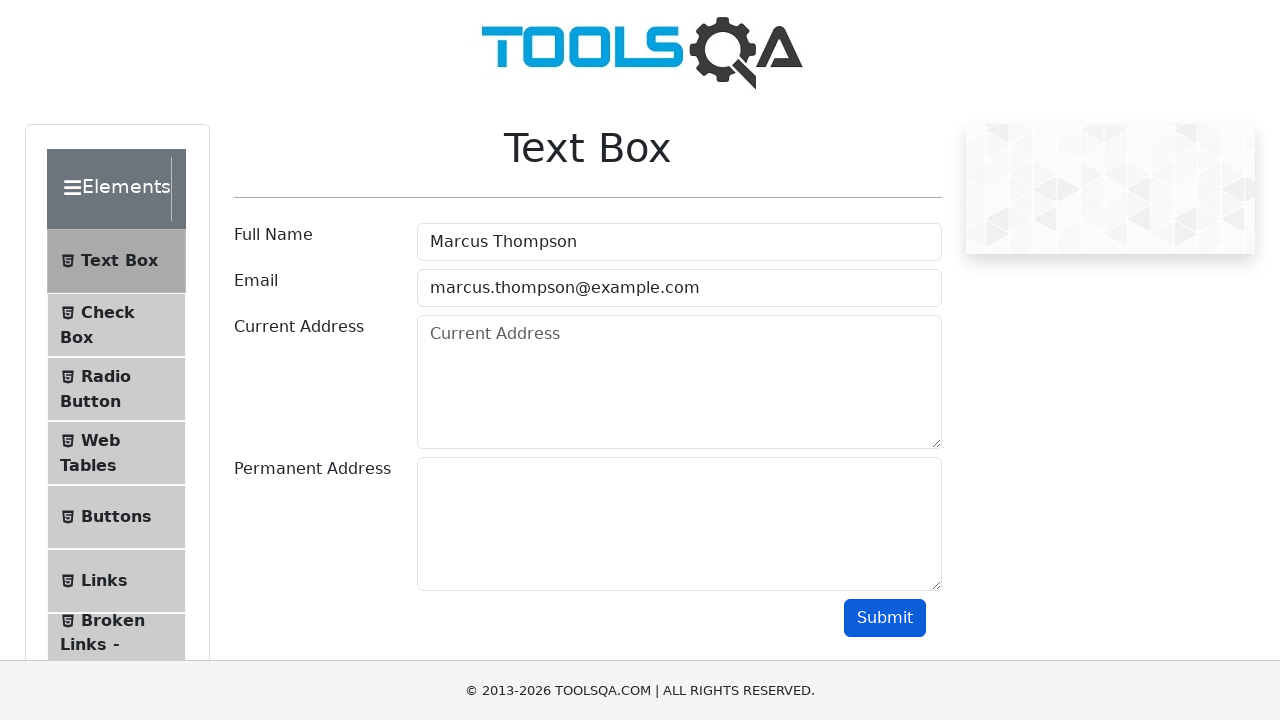